Opens the Edureka homepage and waits for it to load. This is a minimal test that only verifies the page loads successfully.

Starting URL: https://www.edureka.co/

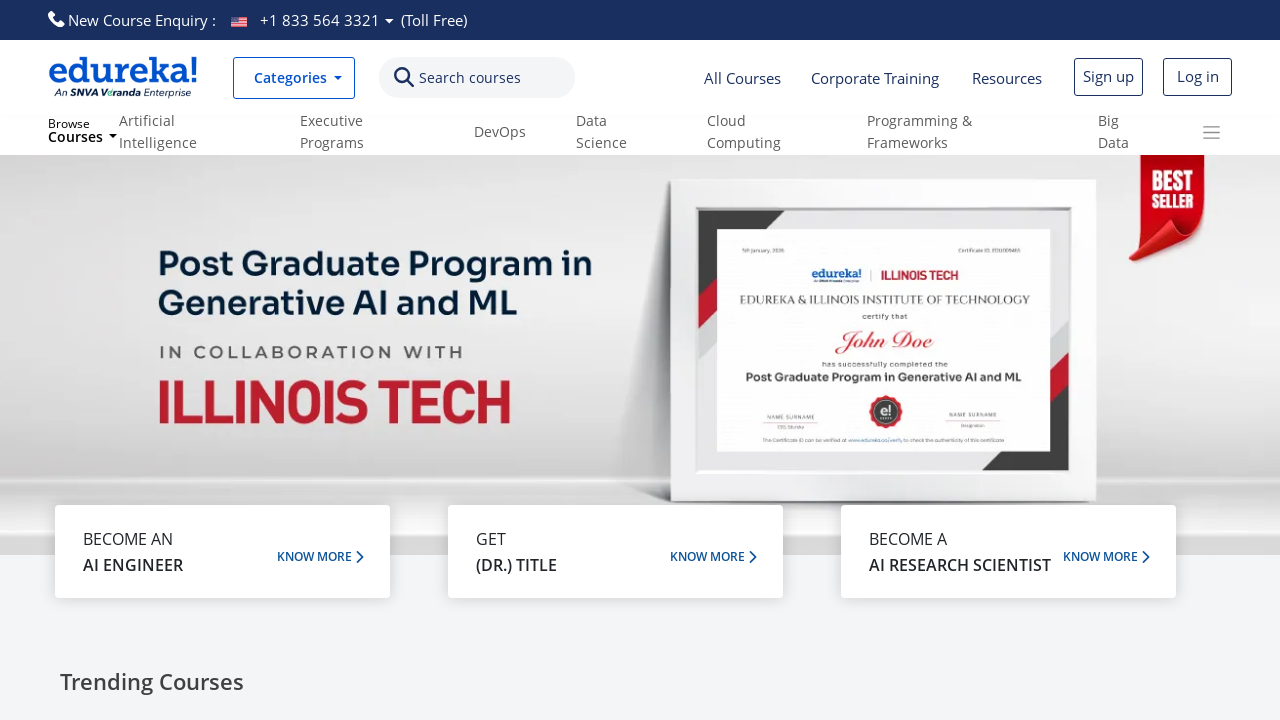

Navigated to Edureka homepage
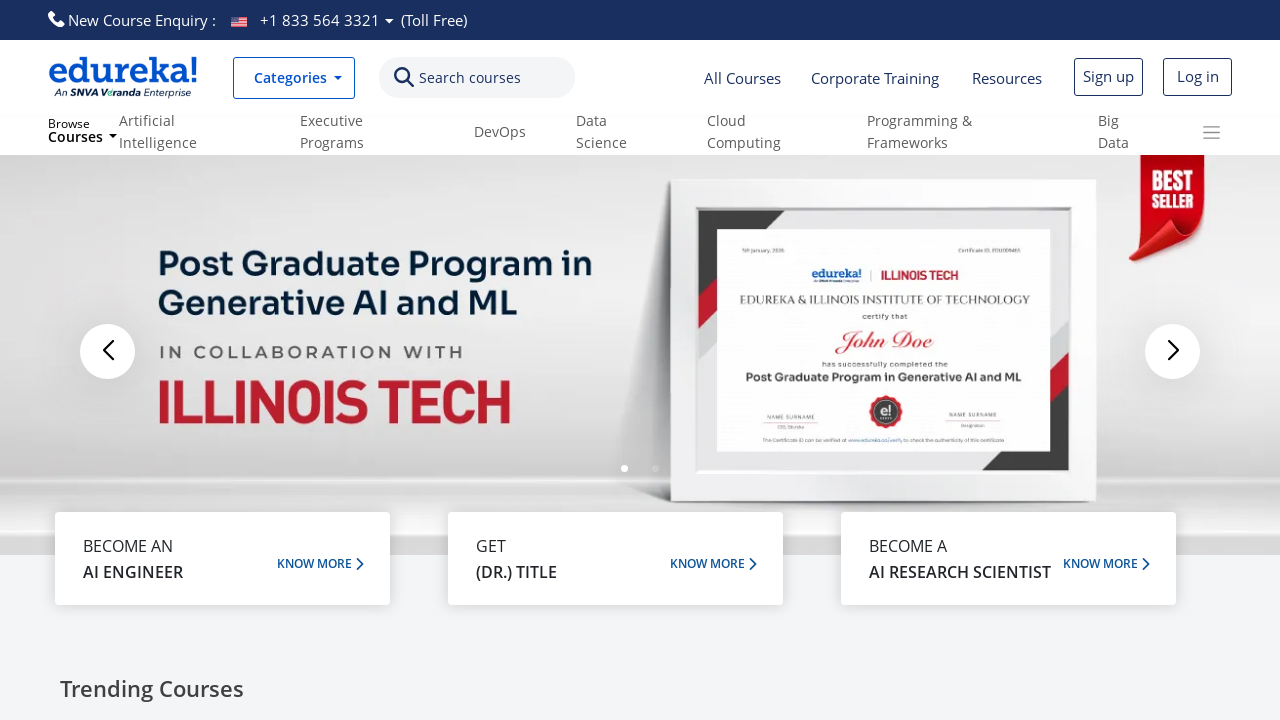

Page DOM content loaded
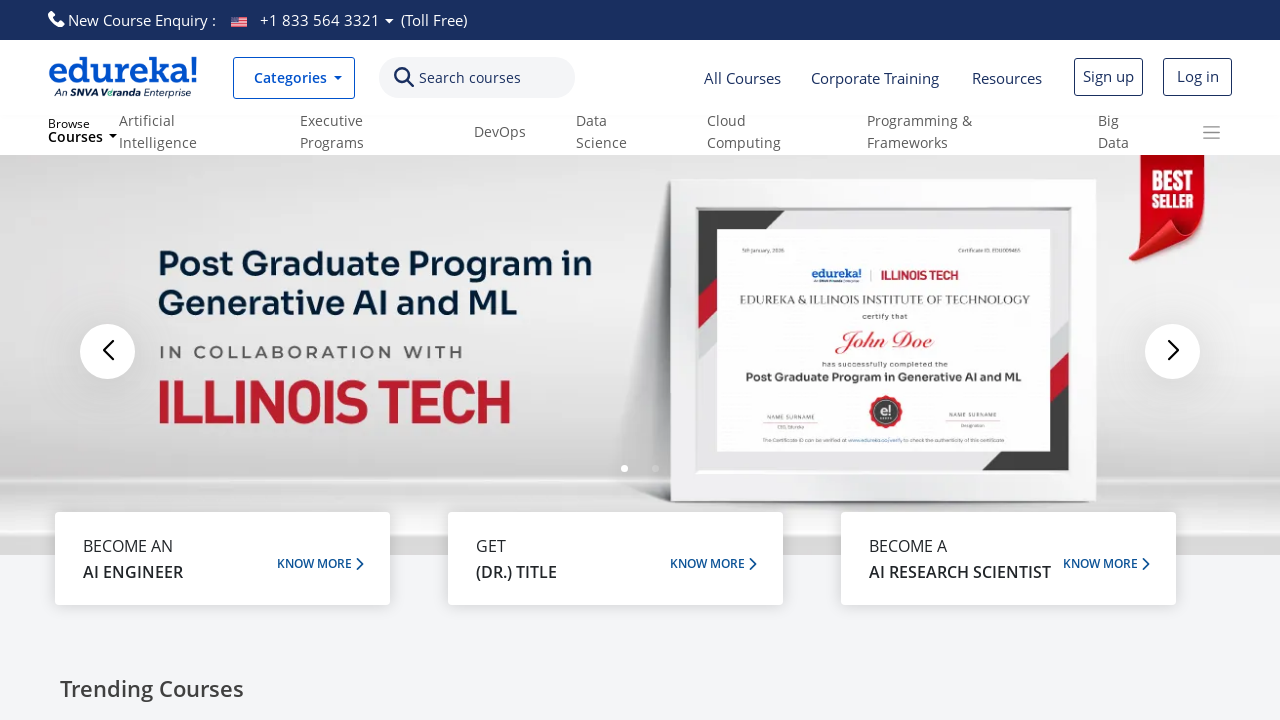

Body element is visible on the page
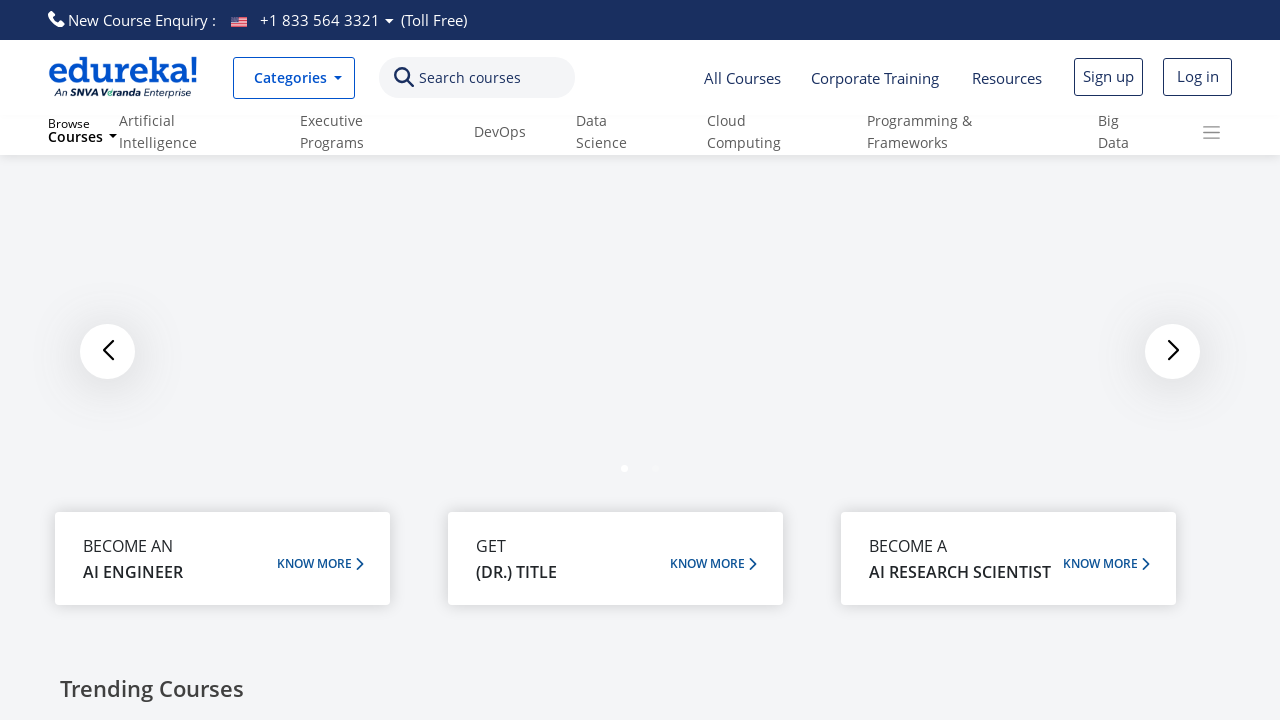

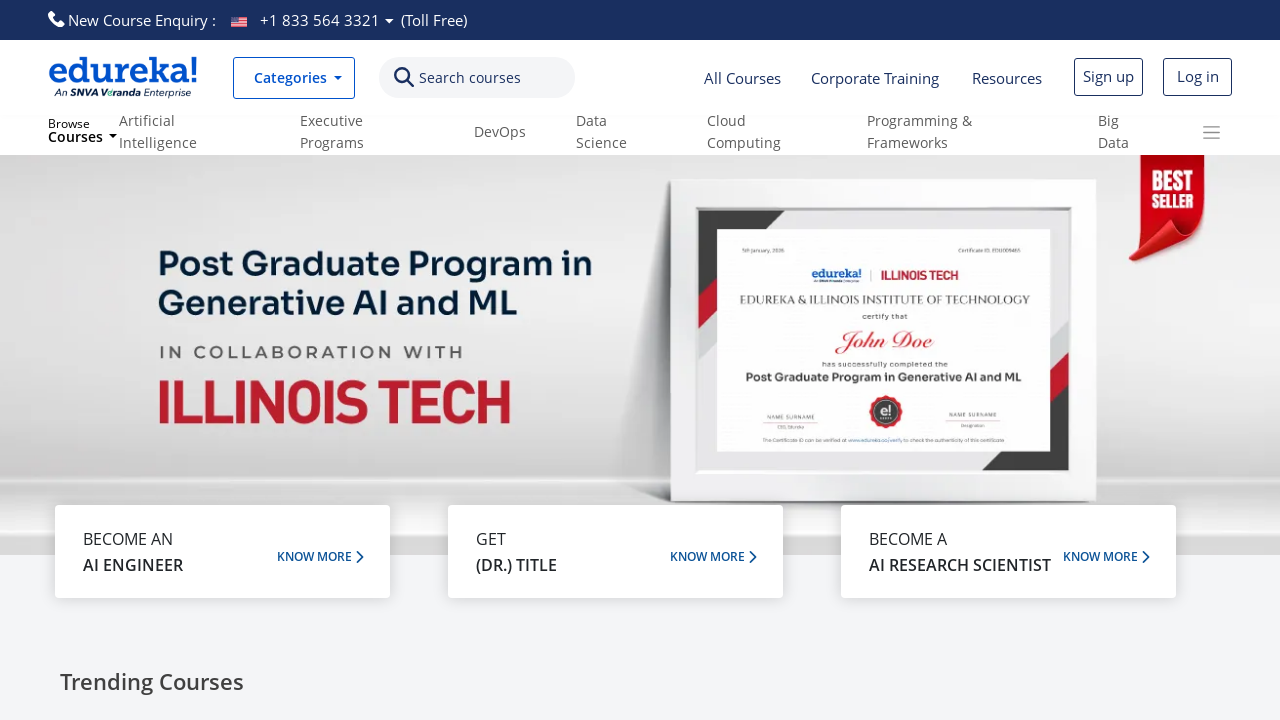